Tests that an item is removed when edited with an empty string

Starting URL: https://demo.playwright.dev/todomvc

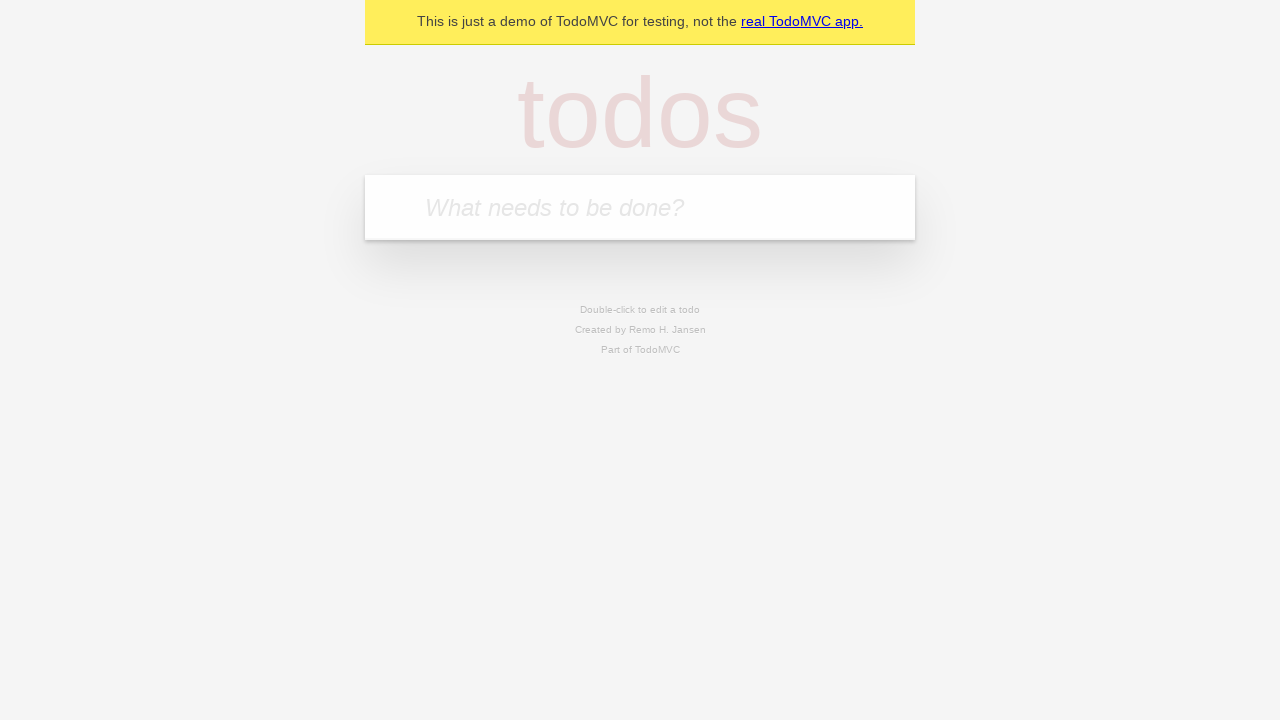

Filled first todo input with 'buy some cheese' on .new-todo
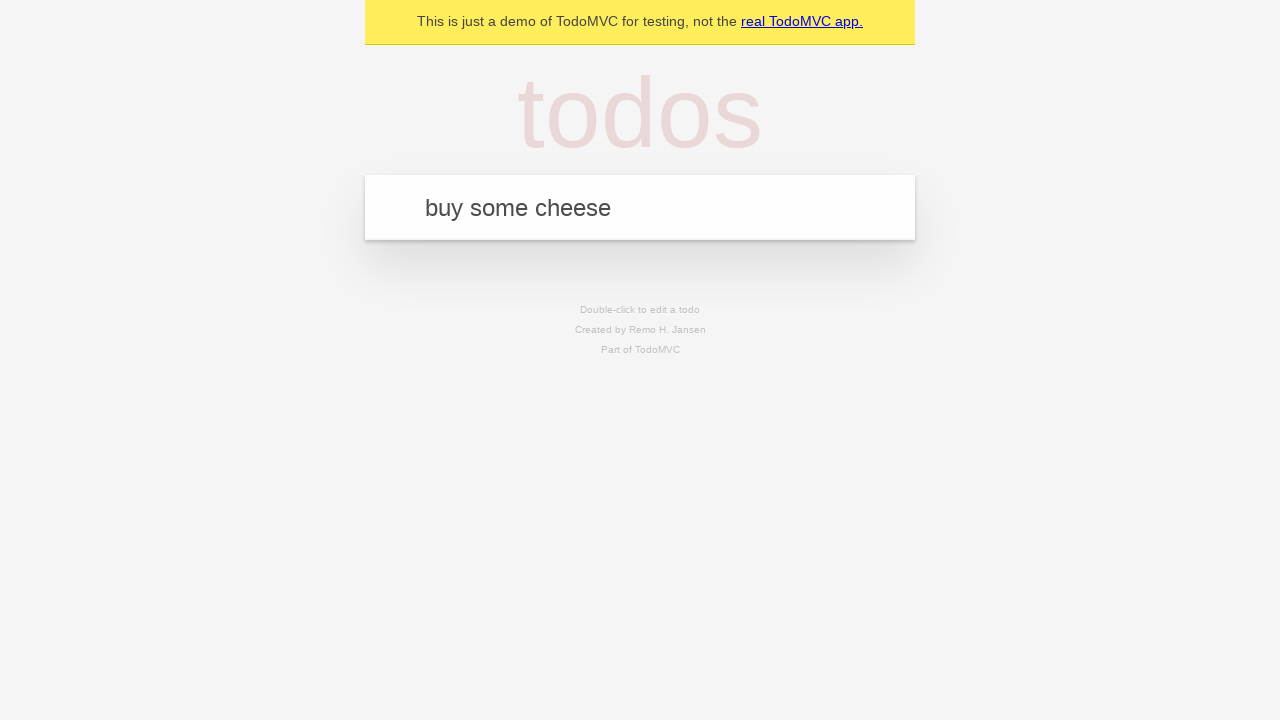

Pressed Enter to add first todo on .new-todo
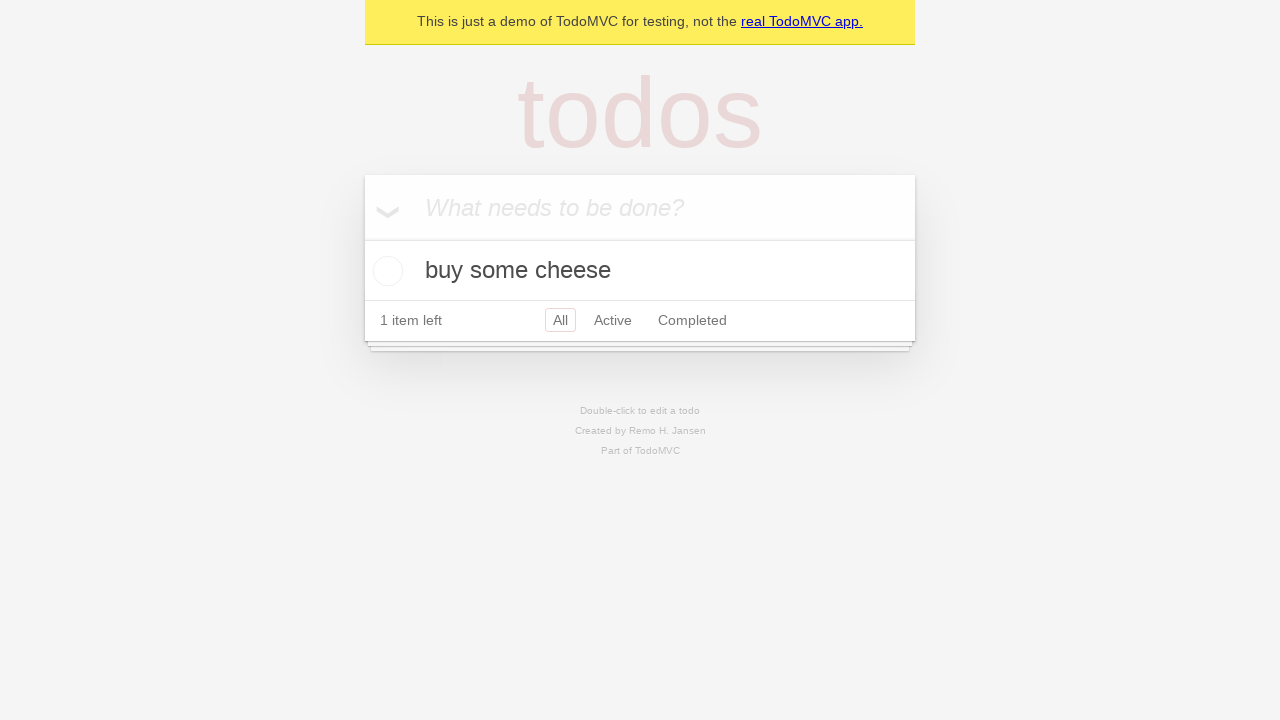

Filled second todo input with 'feed the cat' on .new-todo
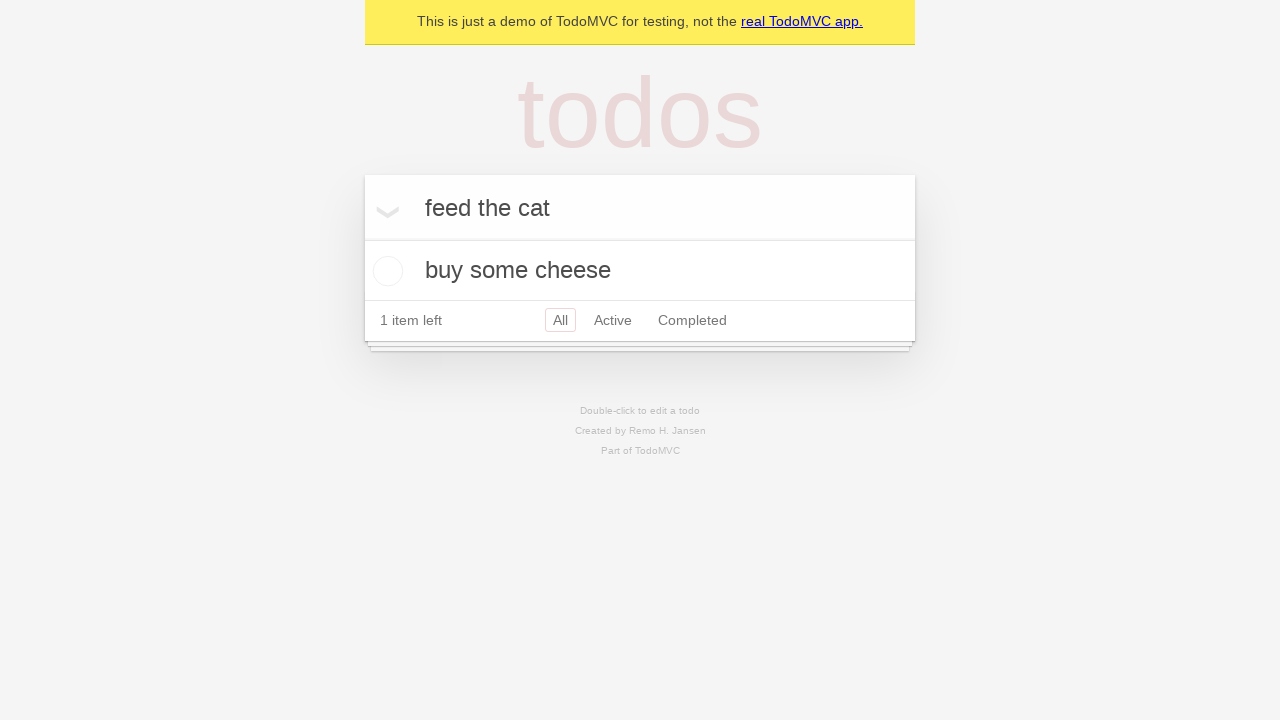

Pressed Enter to add second todo on .new-todo
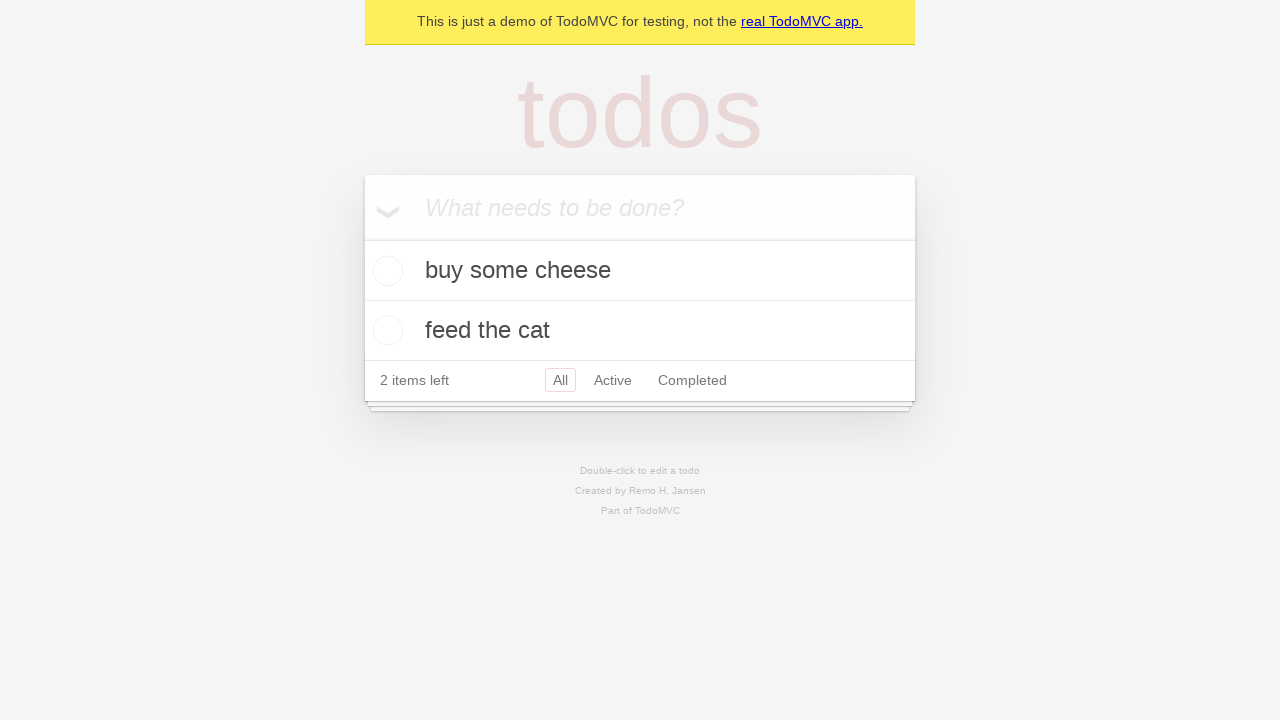

Filled third todo input with 'book a doctors appointment' on .new-todo
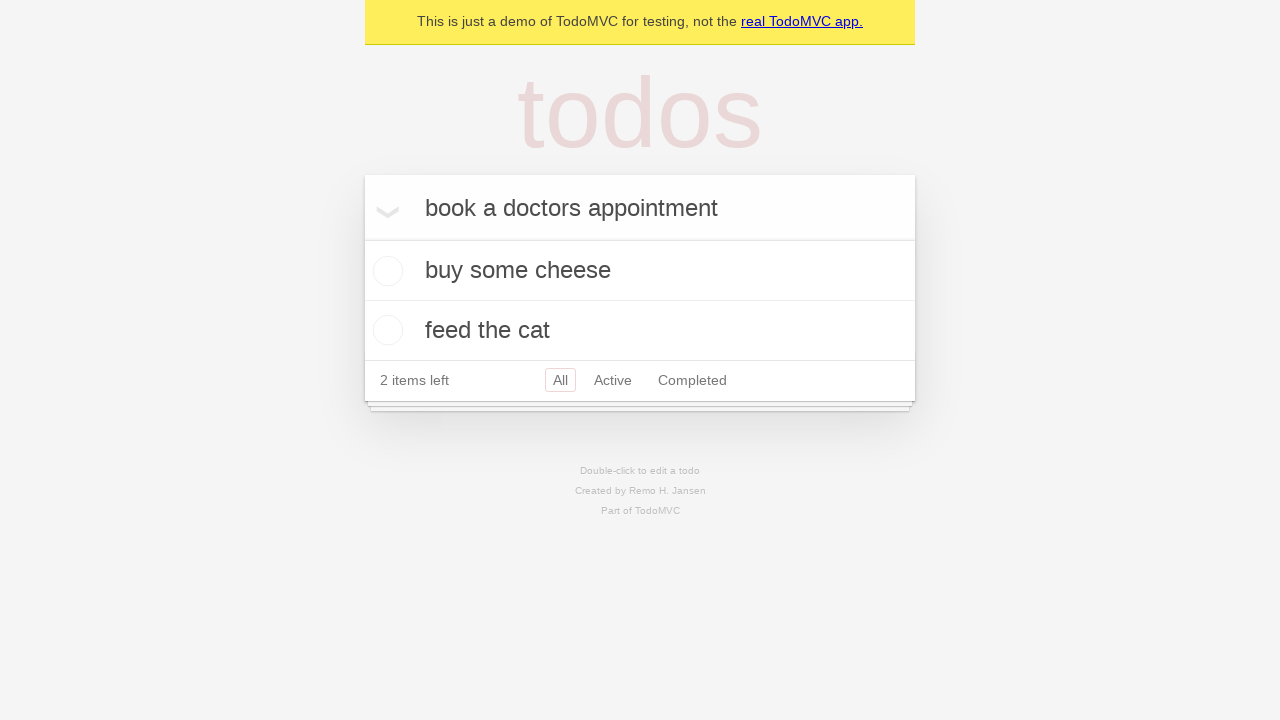

Pressed Enter to add third todo on .new-todo
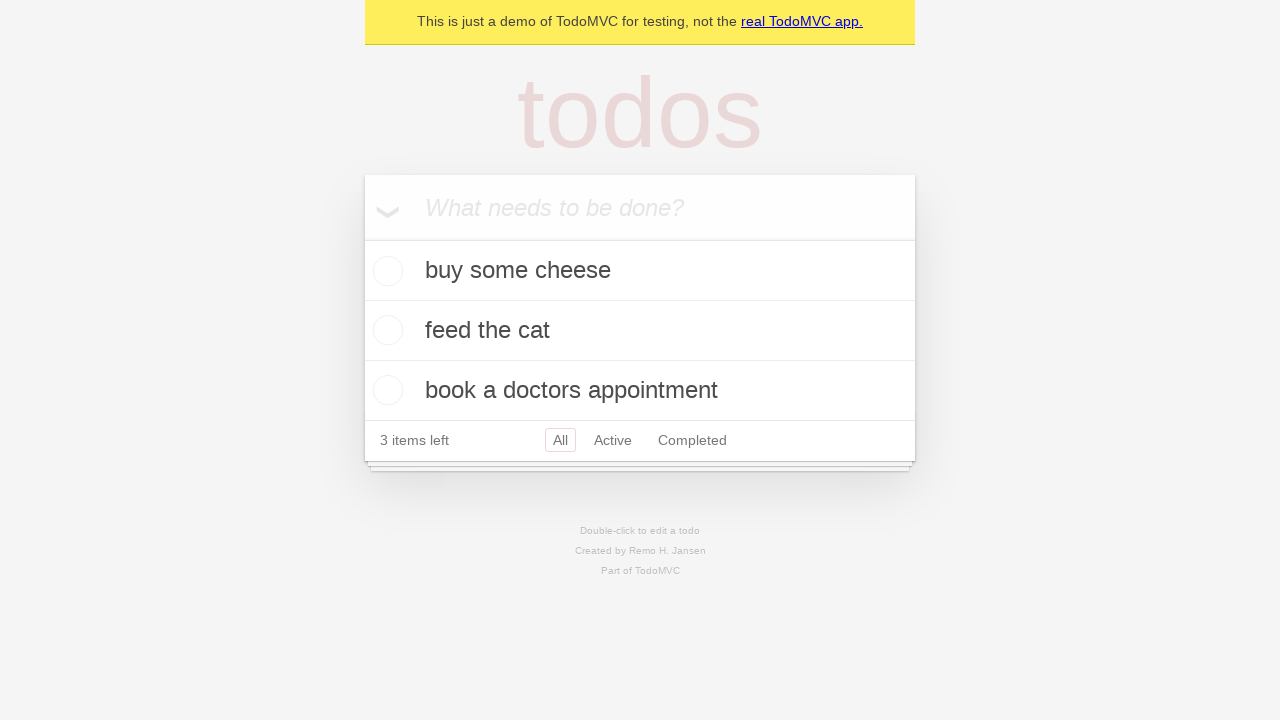

Waited for all three todos to load in the list
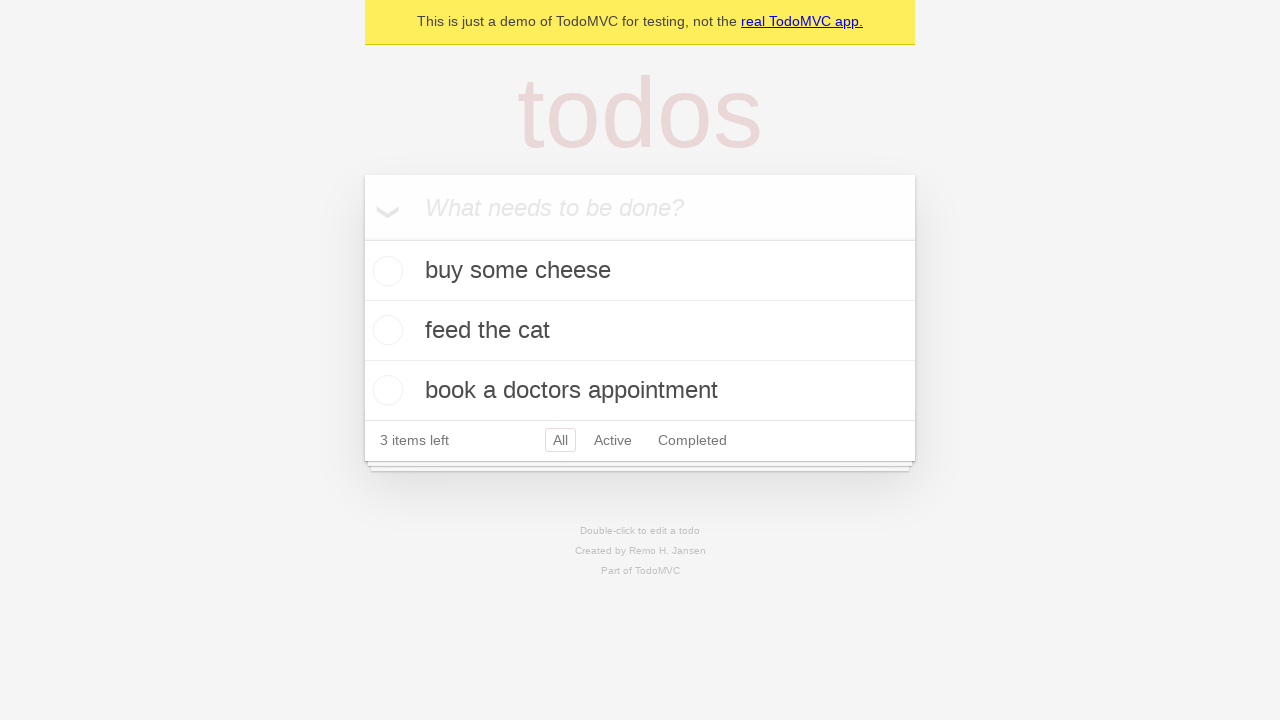

Double-clicked second todo item to enter edit mode at (640, 331) on .todo-list li >> nth=1
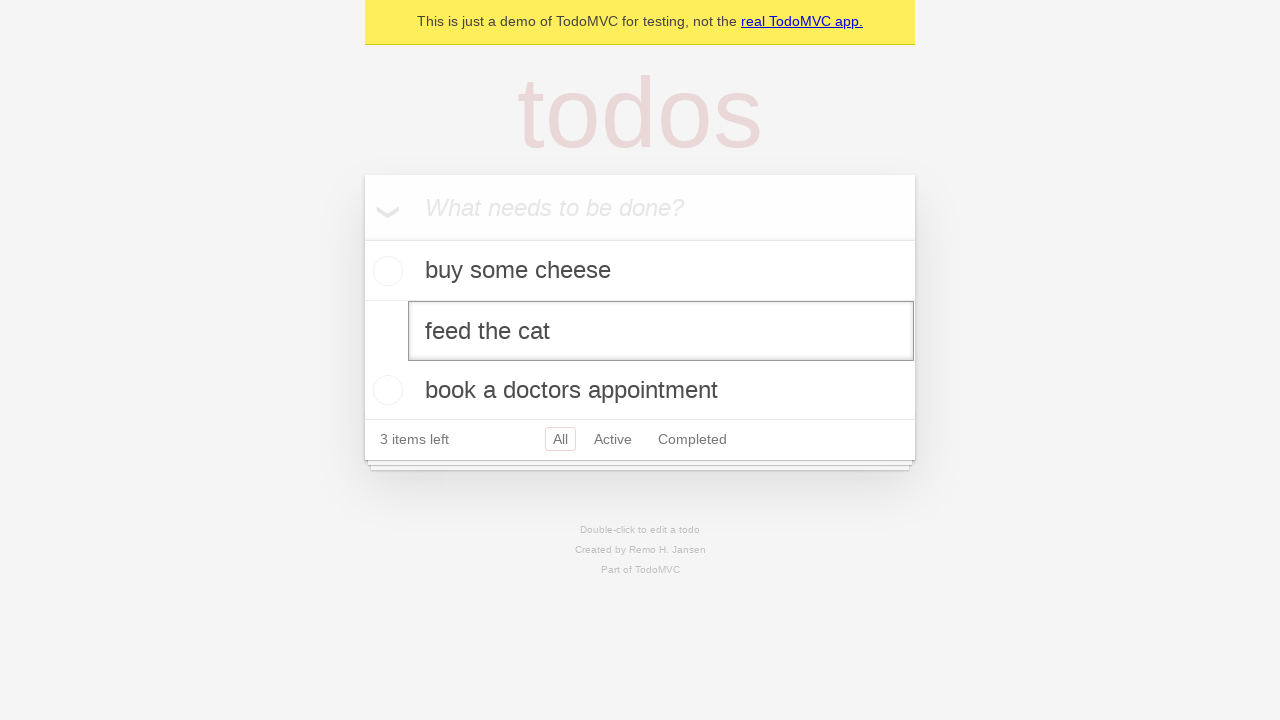

Cleared the todo text field, leaving it empty on .todo-list li >> nth=1 >> .edit
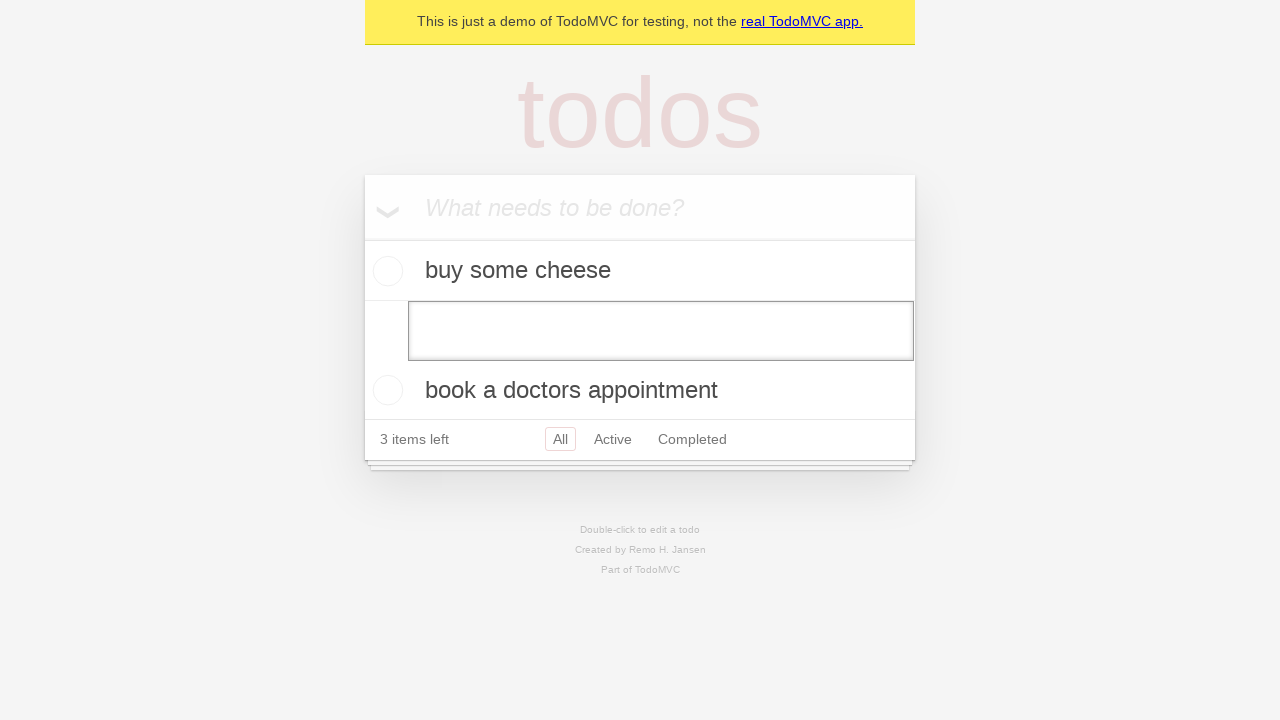

Pressed Enter to submit empty text, which should remove the todo item on .todo-list li >> nth=1 >> .edit
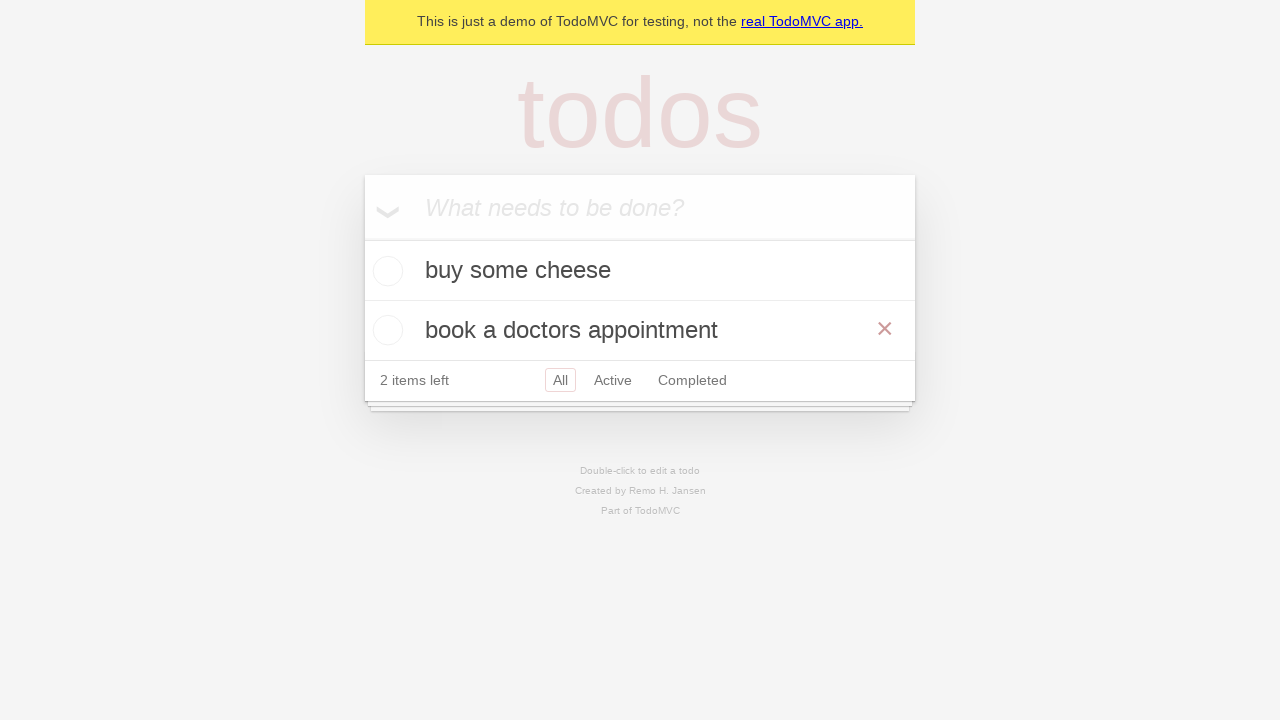

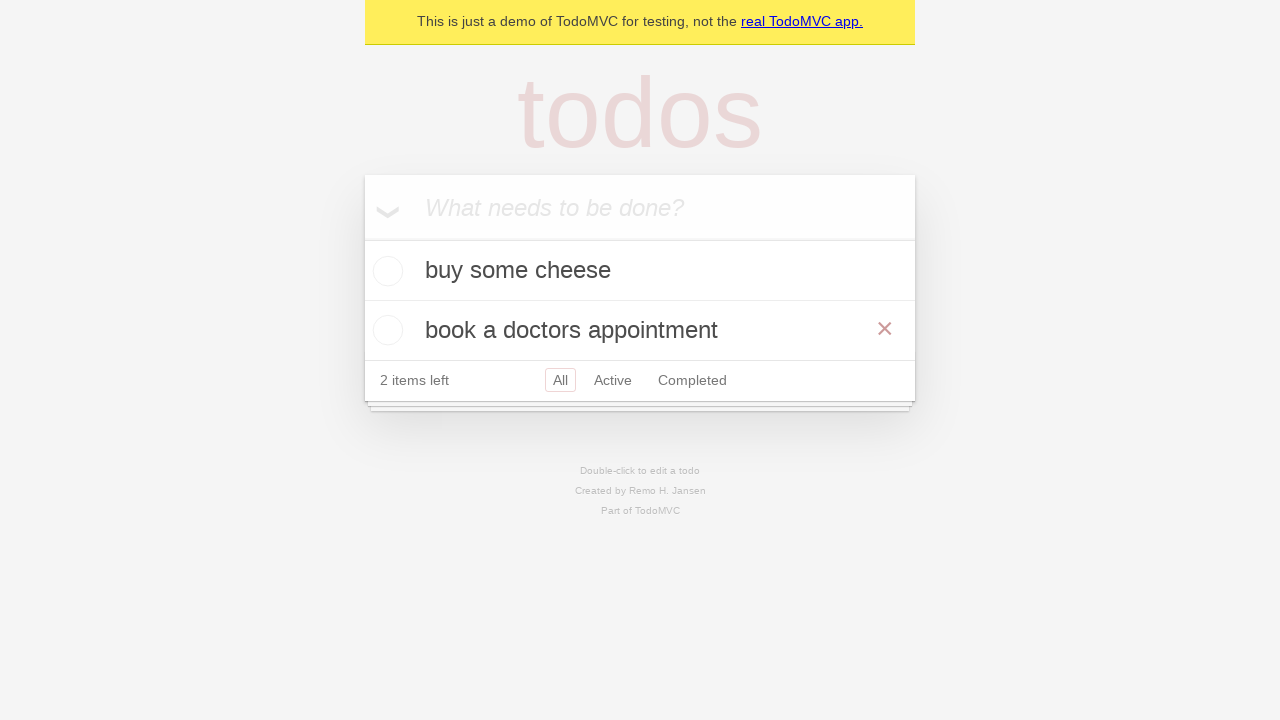